Tests alert handling functionality by triggering an alert and accepting it

Starting URL: https://demoqa.com/alerts

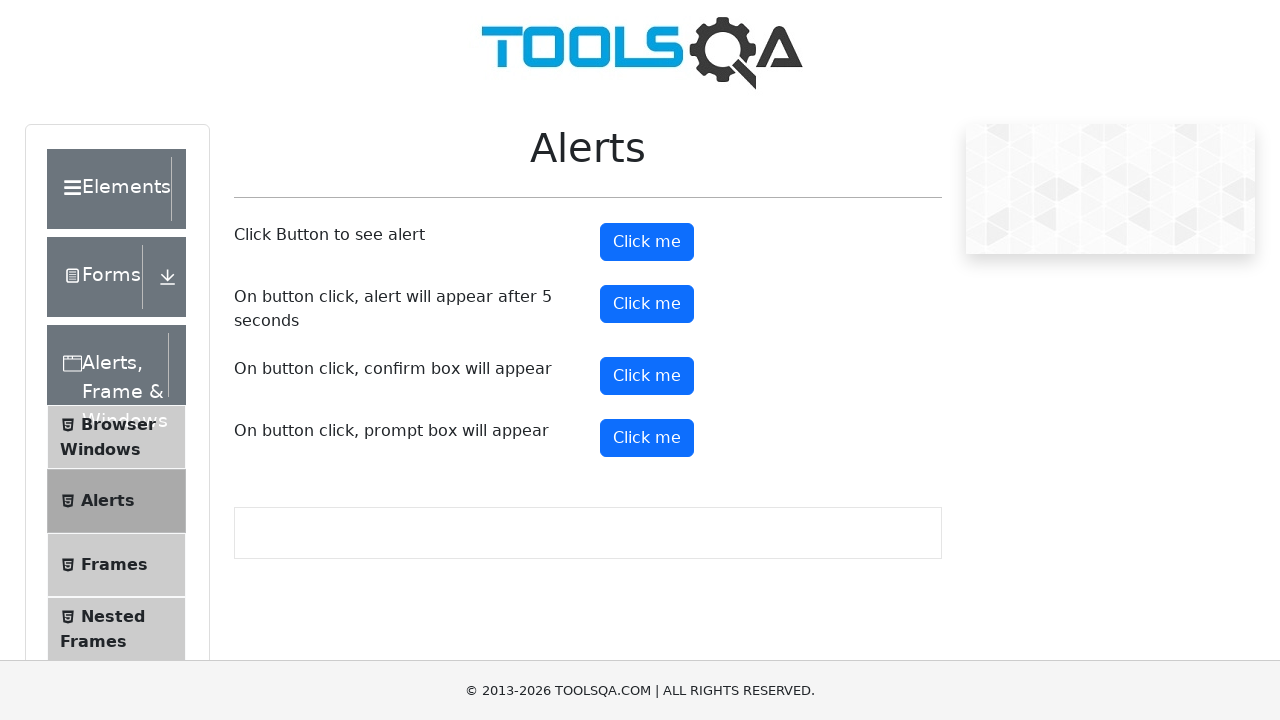

Clicked alert button to trigger alert dialog at (647, 242) on xpath=//button[@id='alertButton']
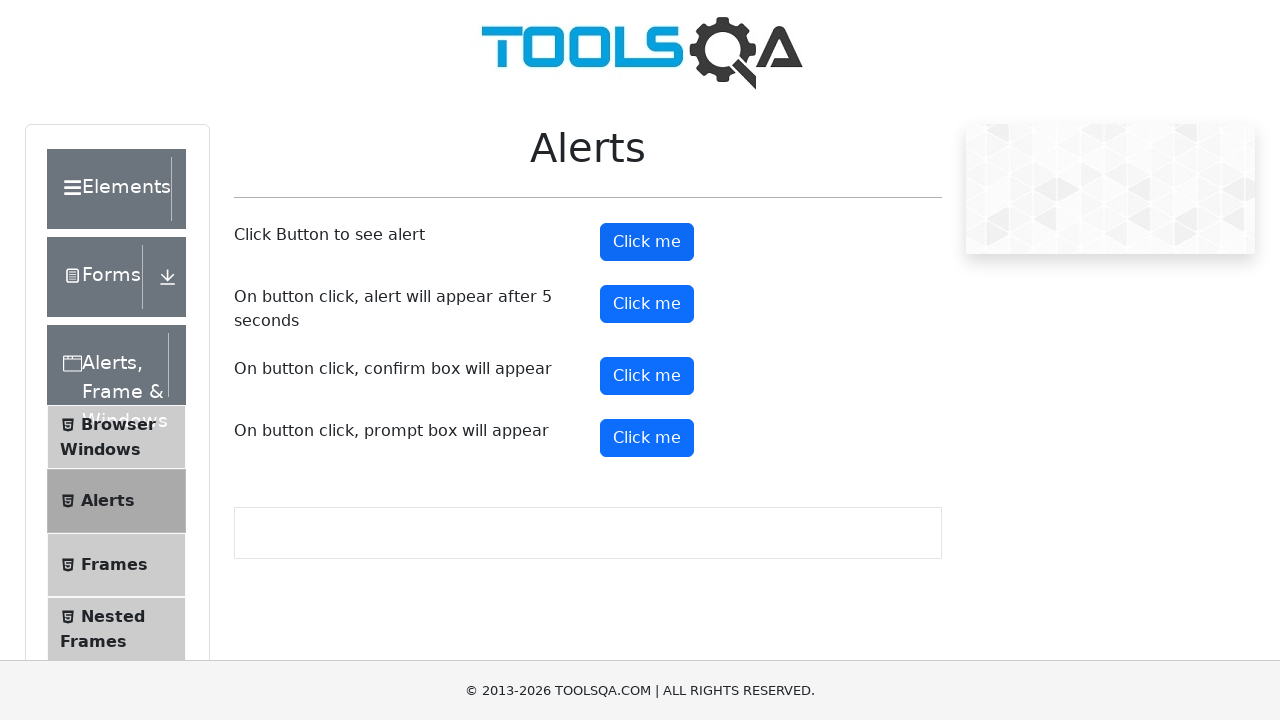

Set up dialog handler to accept alert
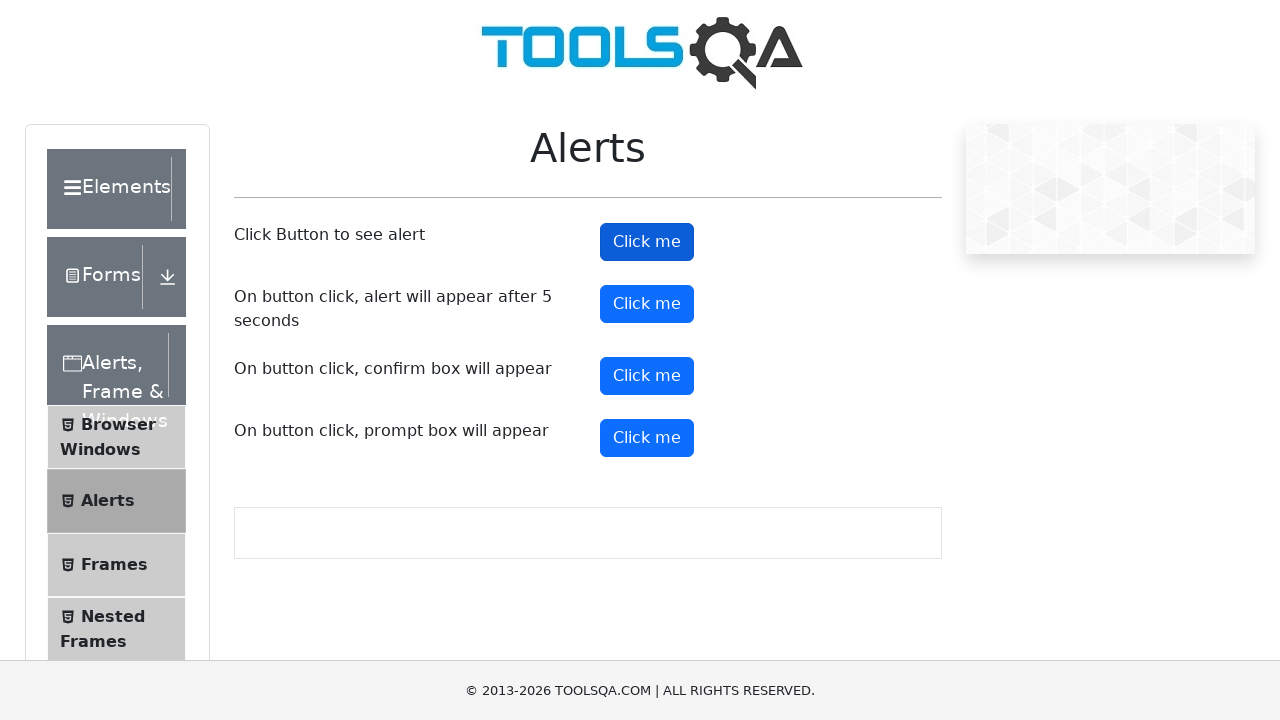

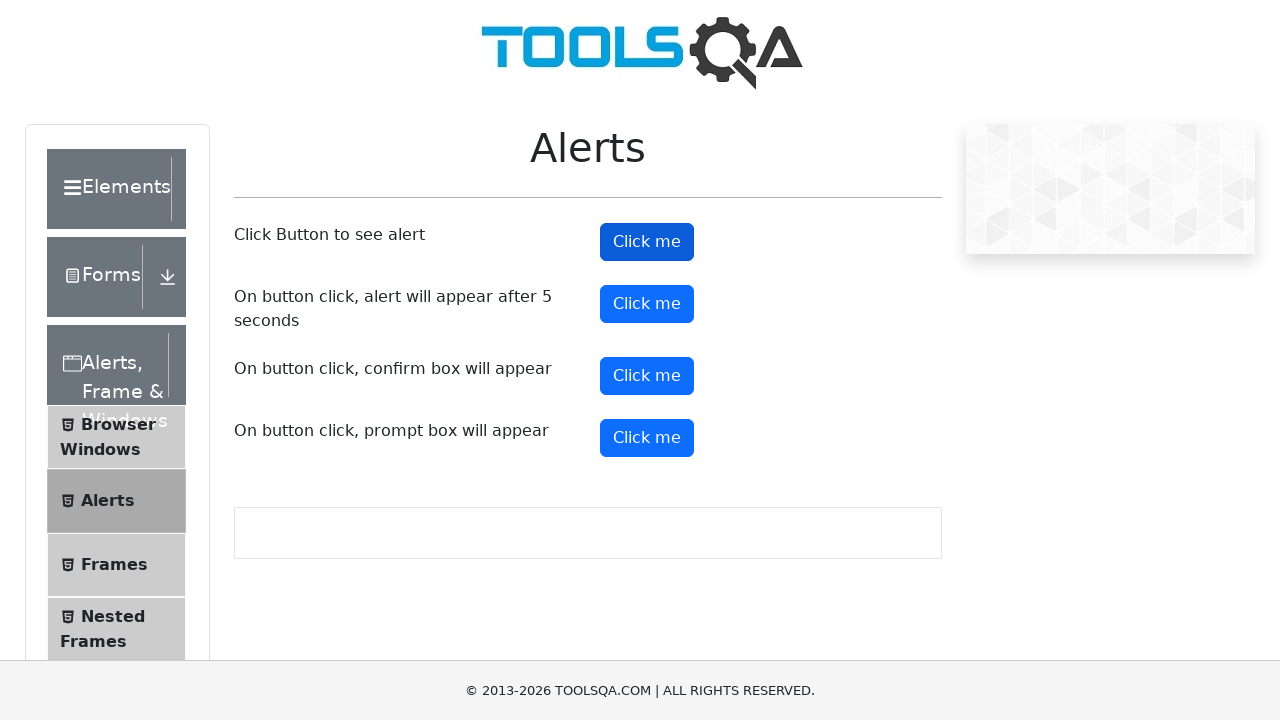